Tests alert functionality by typing a name and clicking the alert button

Starting URL: https://rahulshettyacademy.com/AutomationPractice/

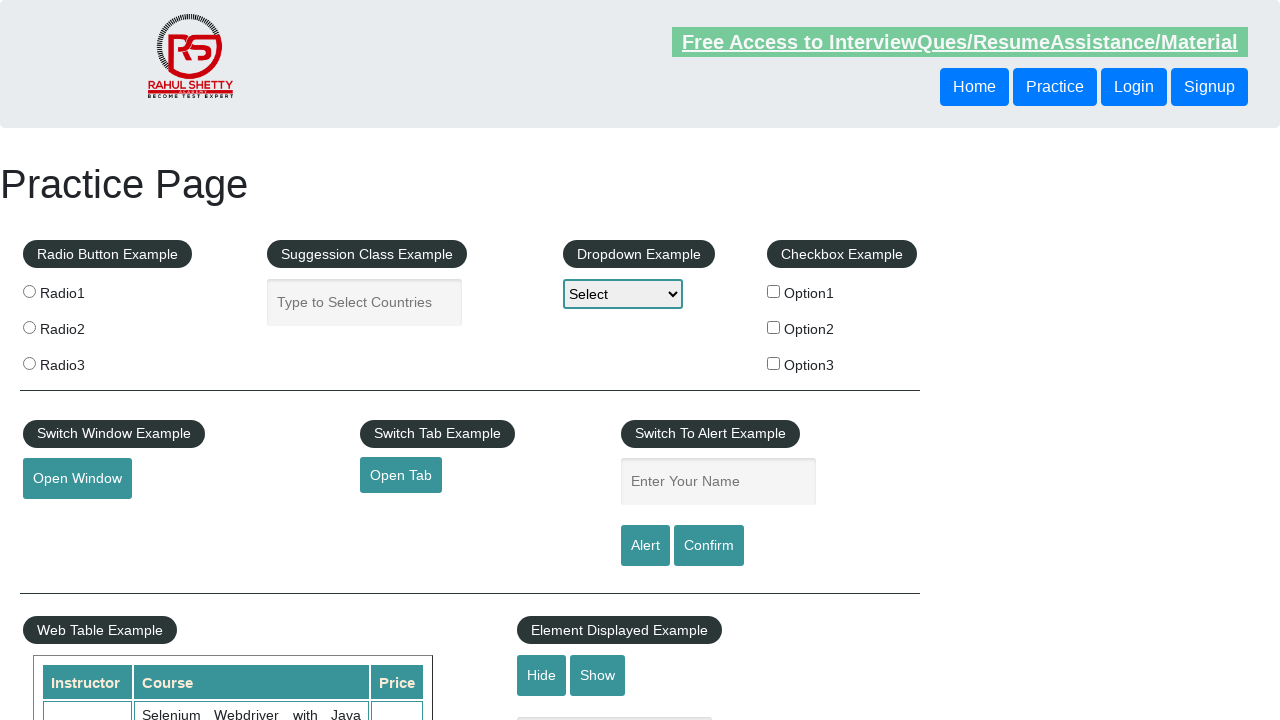

Filled name input field with 'Pankaj Shinde' on input#name
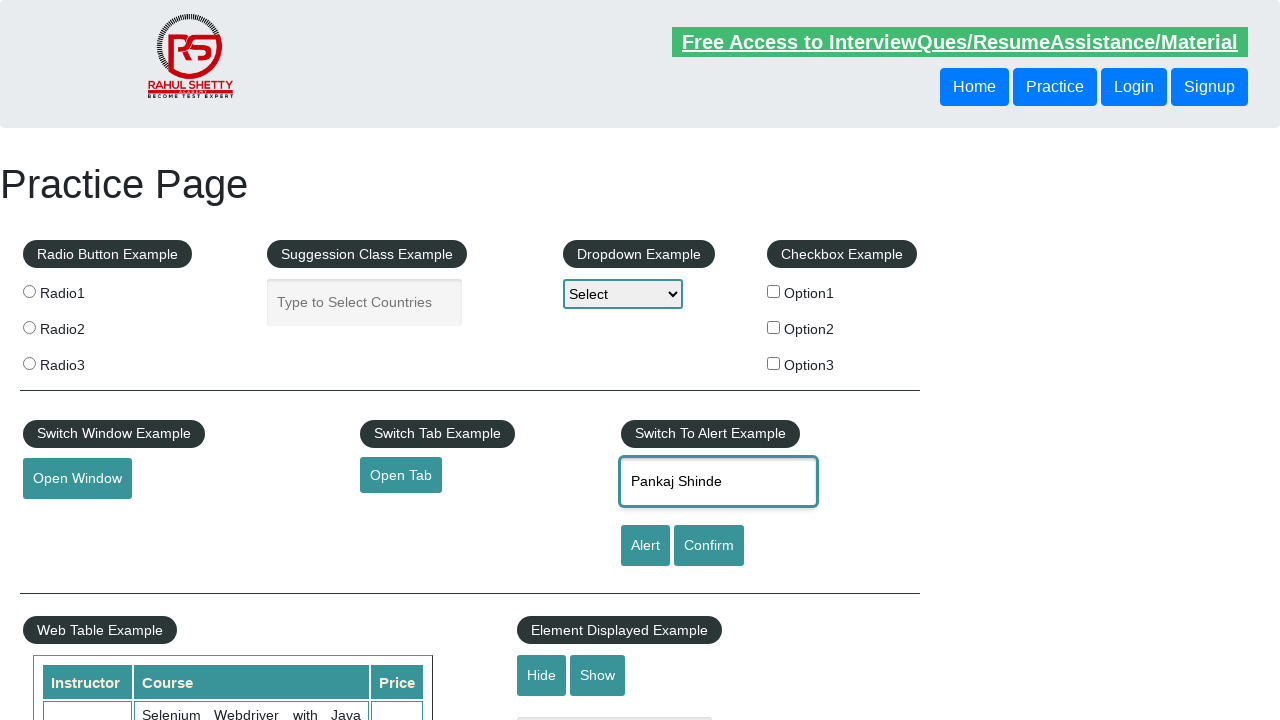

Clicked alert button to trigger alert dialog at (645, 546) on #alertbtn
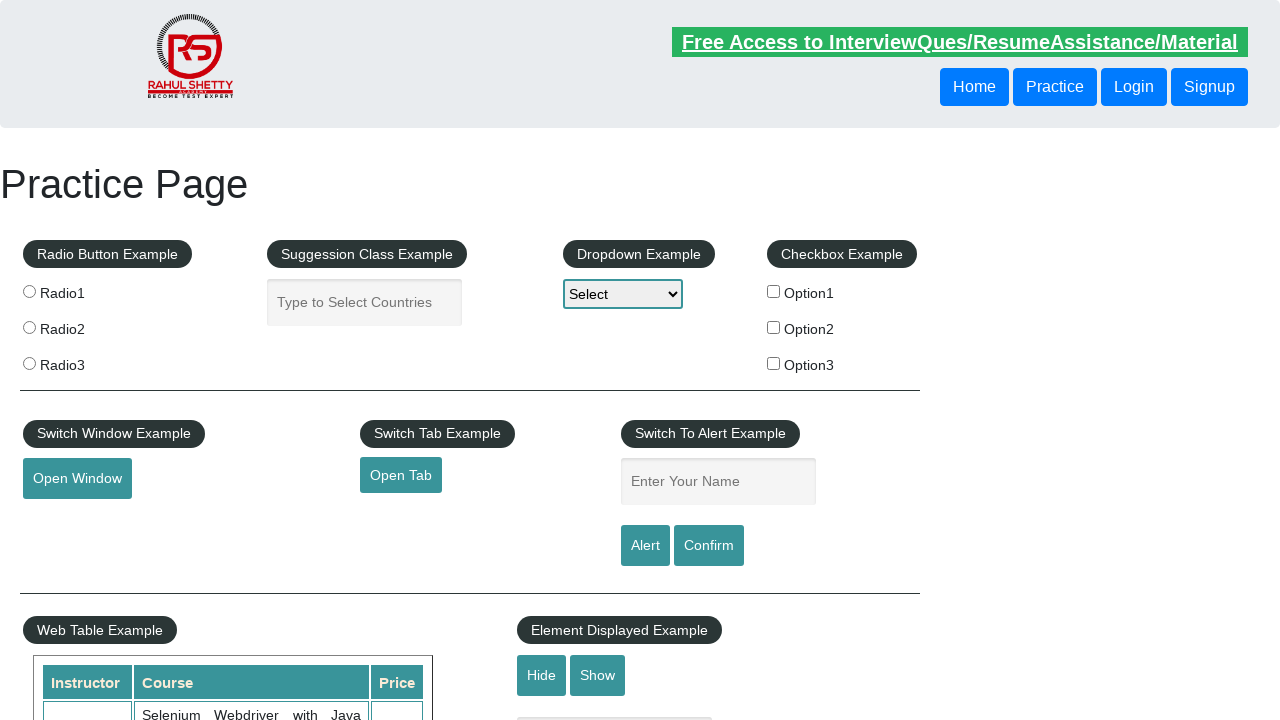

Filled name input field with 'Pankaj Shinde' again on input#name
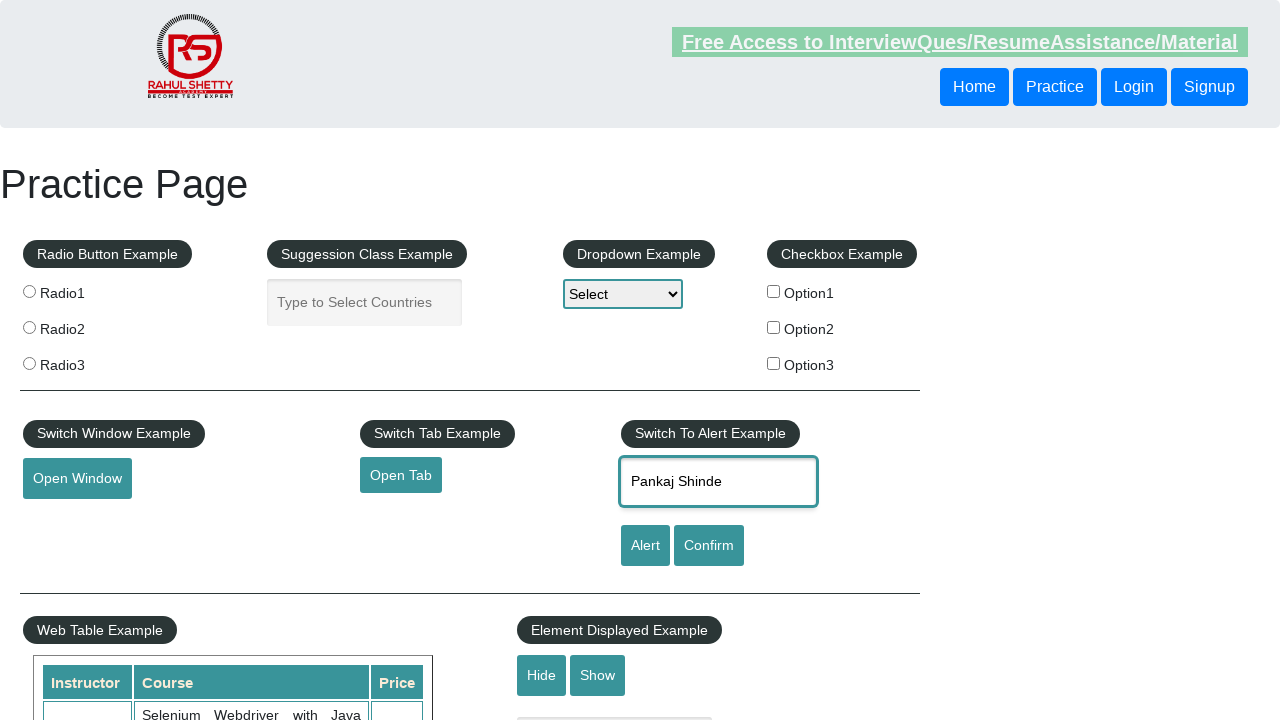

Clicked confirm button to trigger confirmation dialog at (709, 546) on #confirmbtn
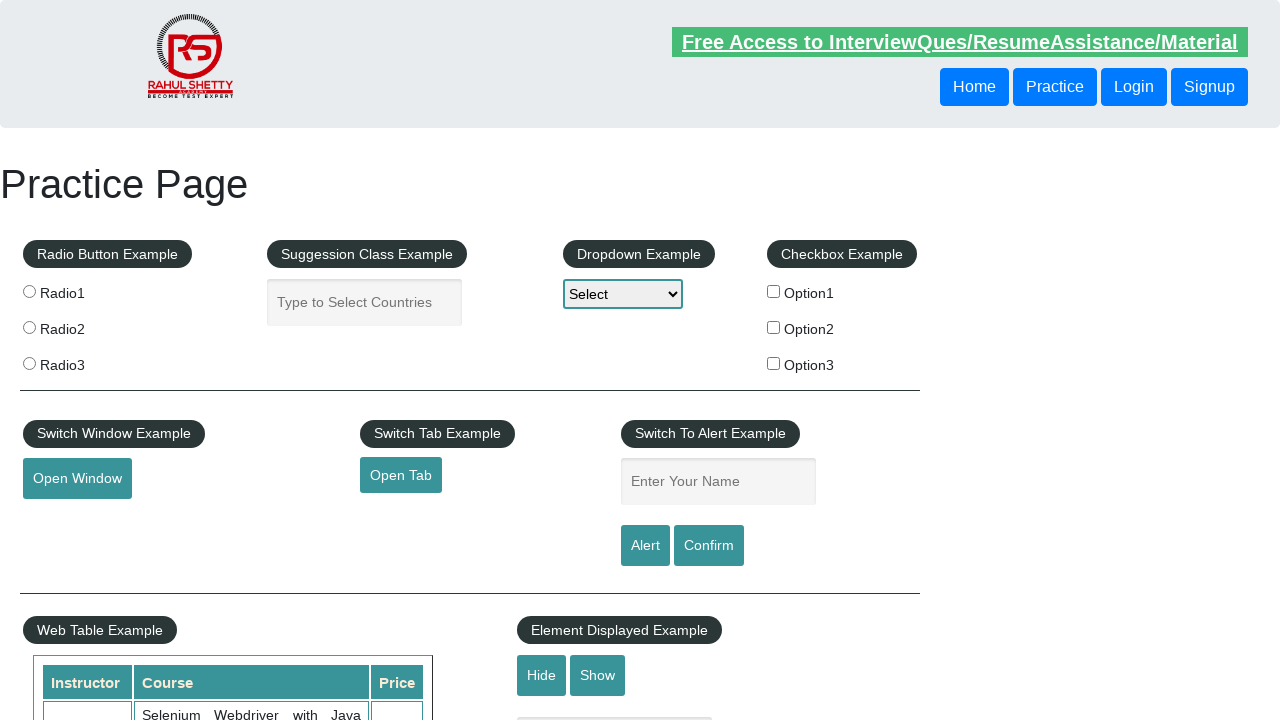

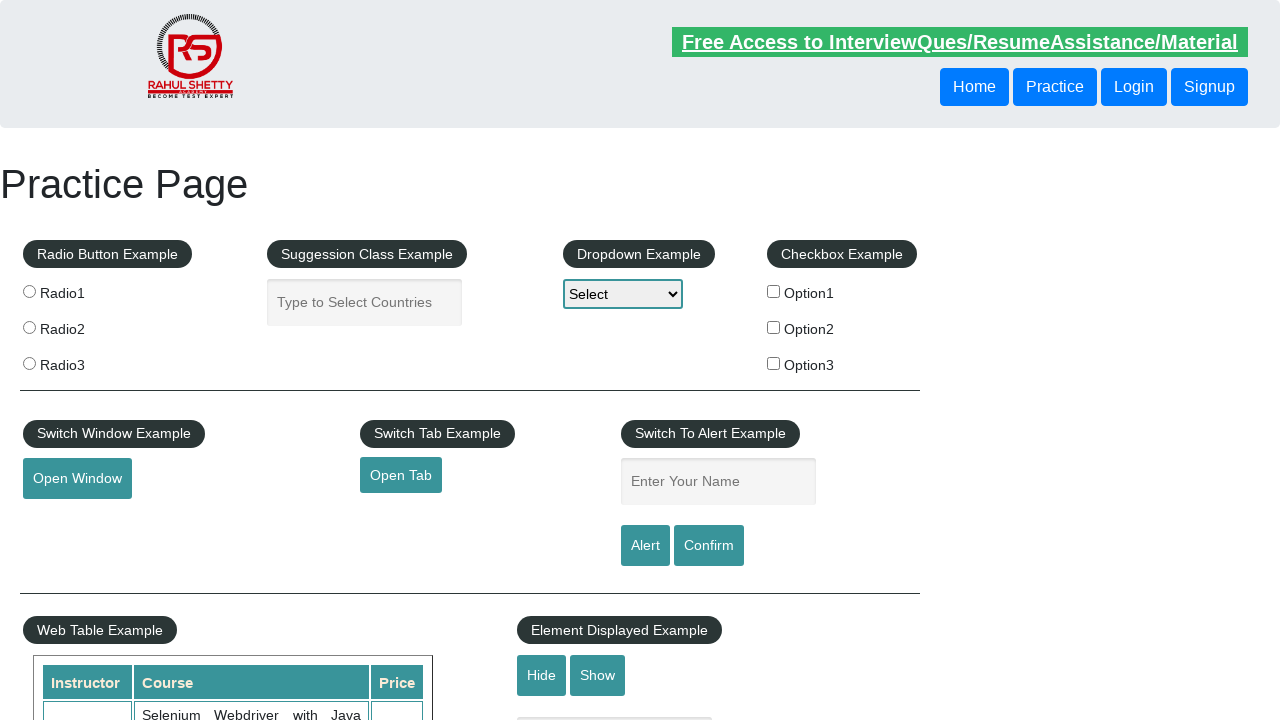